Tests dynamic controls functionality by clicking a checkbox, removing it, enabling a text input, entering text, and then disabling the input while verifying state changes at each step.

Starting URL: https://the-internet.herokuapp.com/dynamic_controls

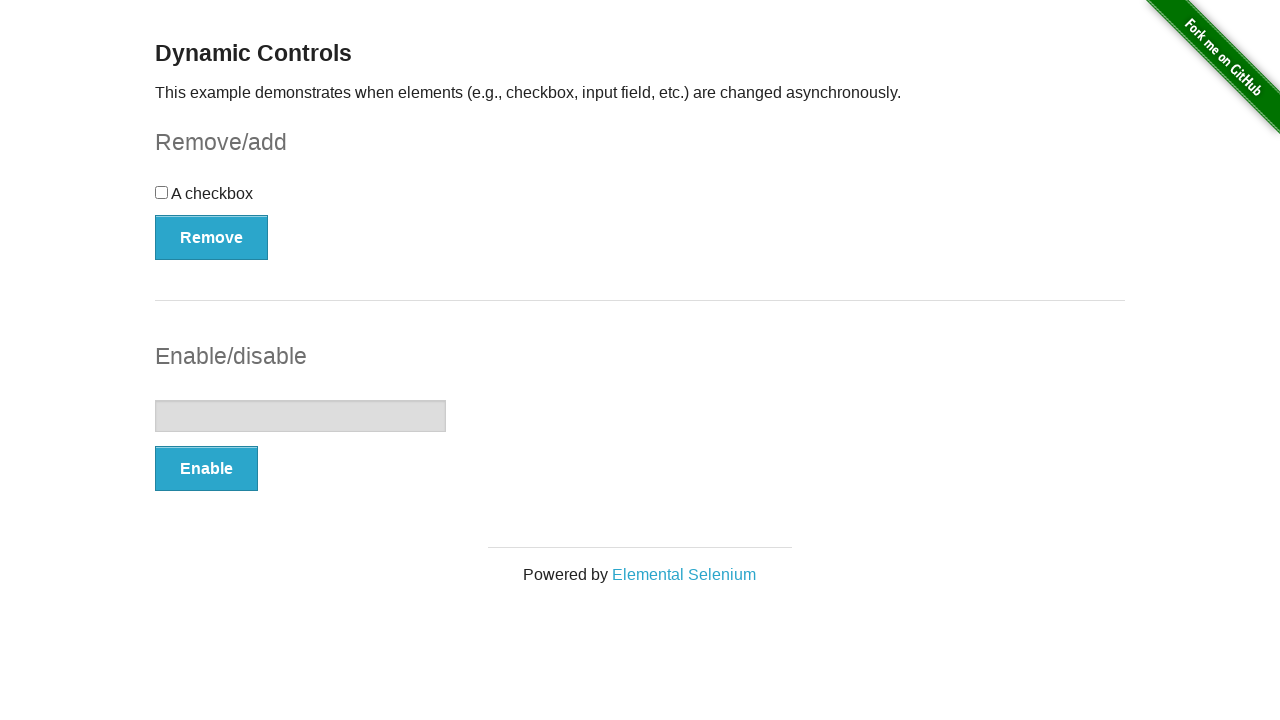

Clicked the checkbox at (162, 192) on input[type='checkbox']
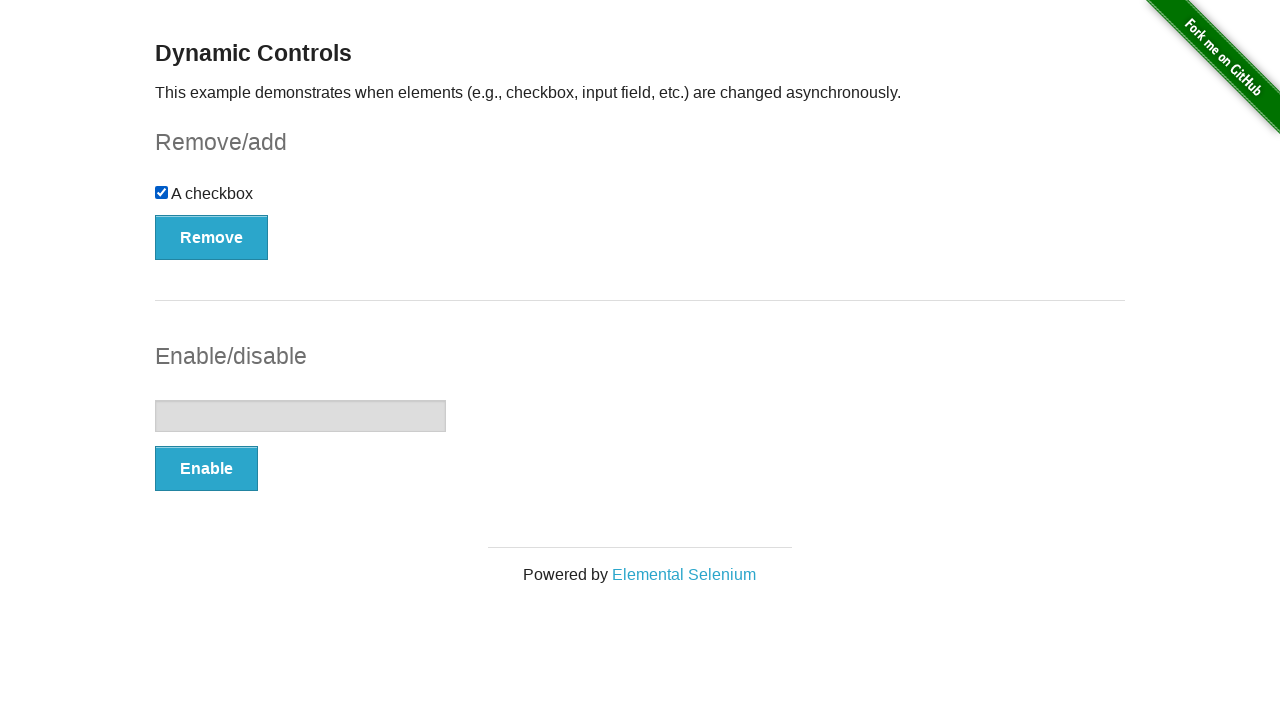

Clicked the Remove button at (212, 237) on button[onclick='swapCheckbox()']
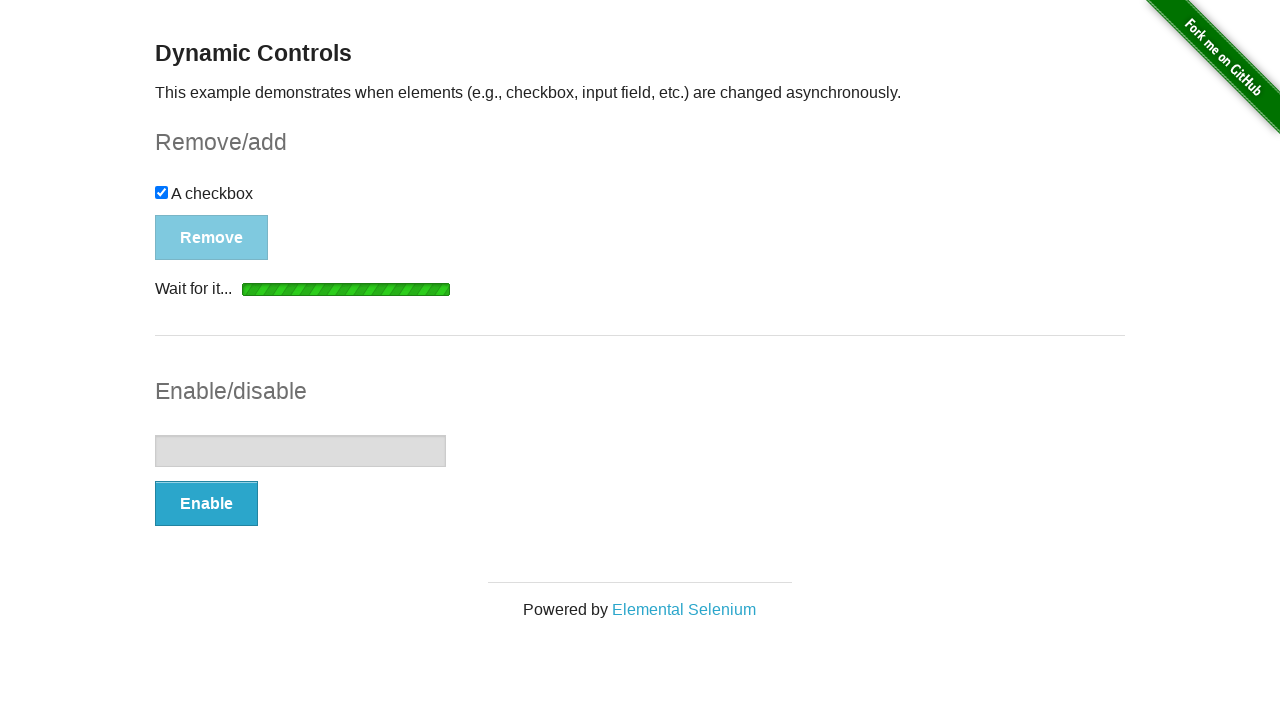

Message appeared confirming checkbox removal
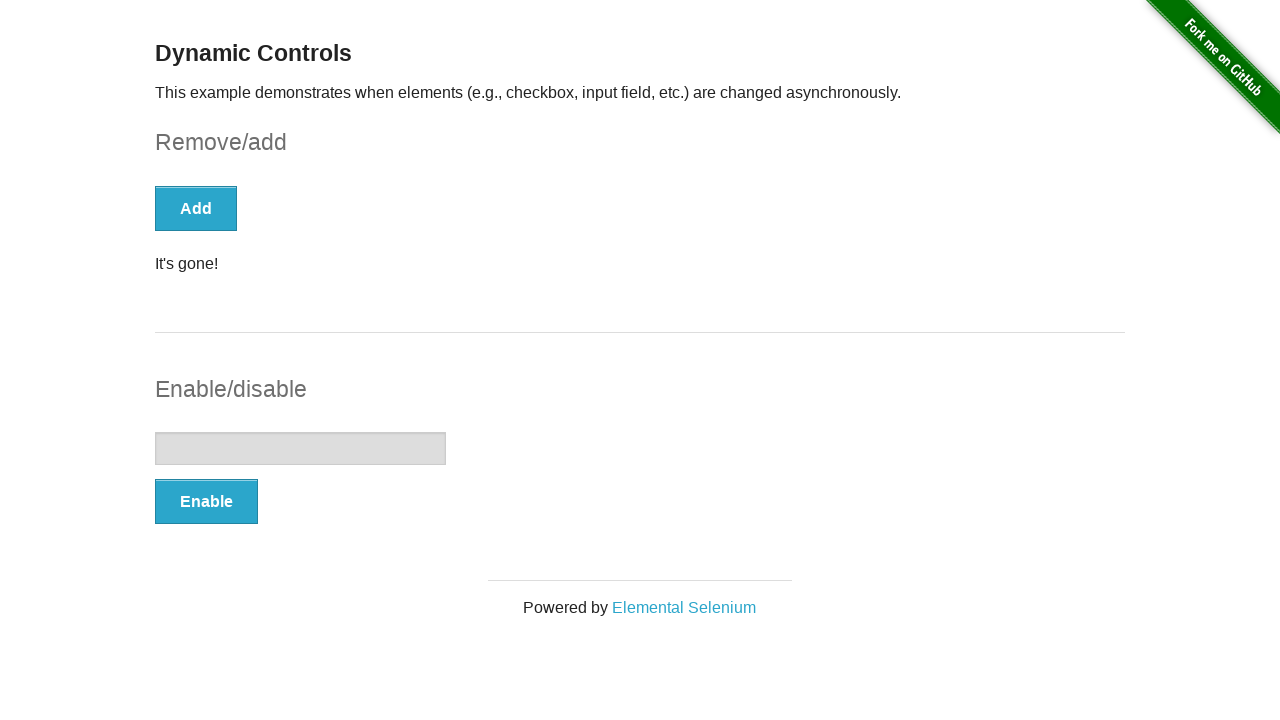

Enable button is now visible
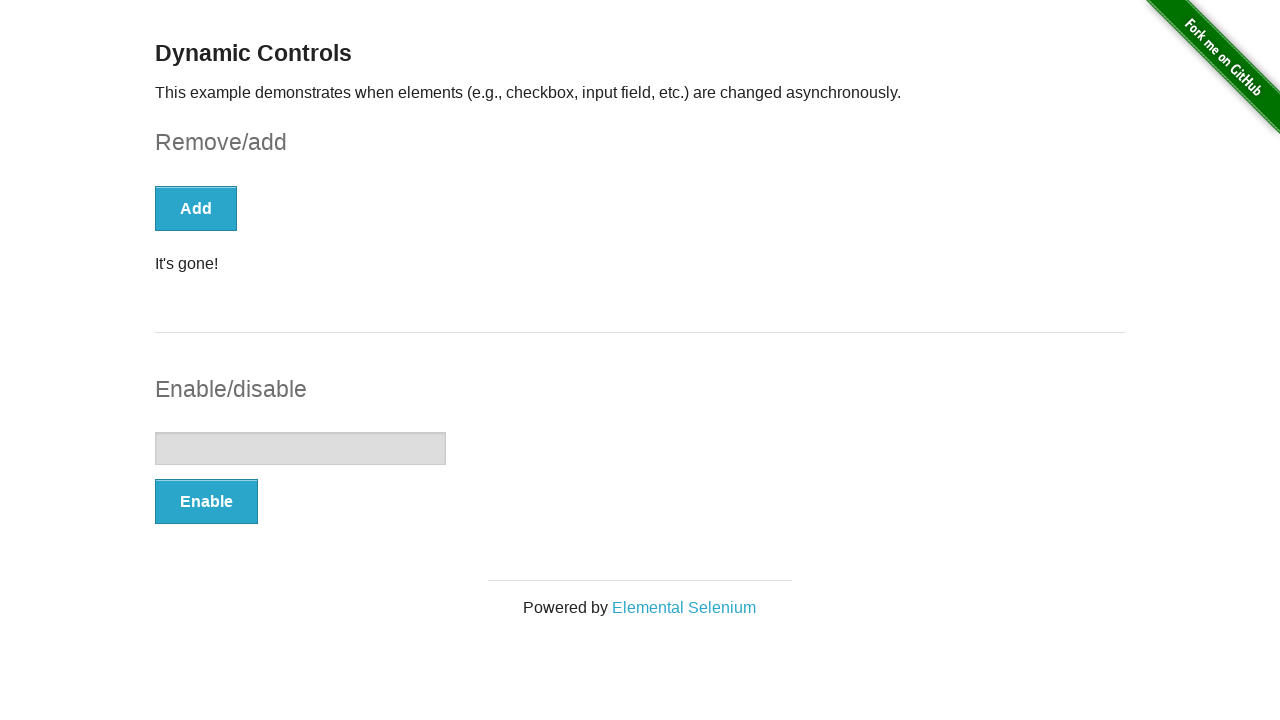

Clicked the Enable button at (206, 501) on button:has-text('Enable')
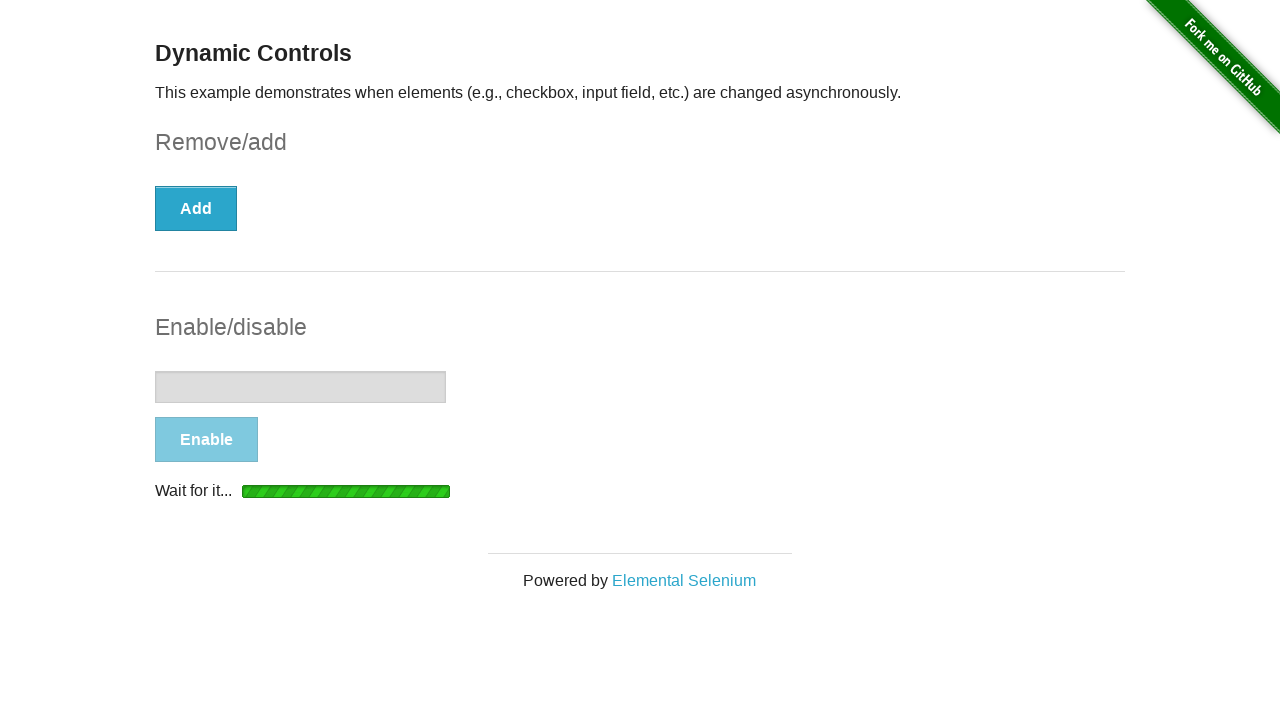

Message appeared confirming input is enabled
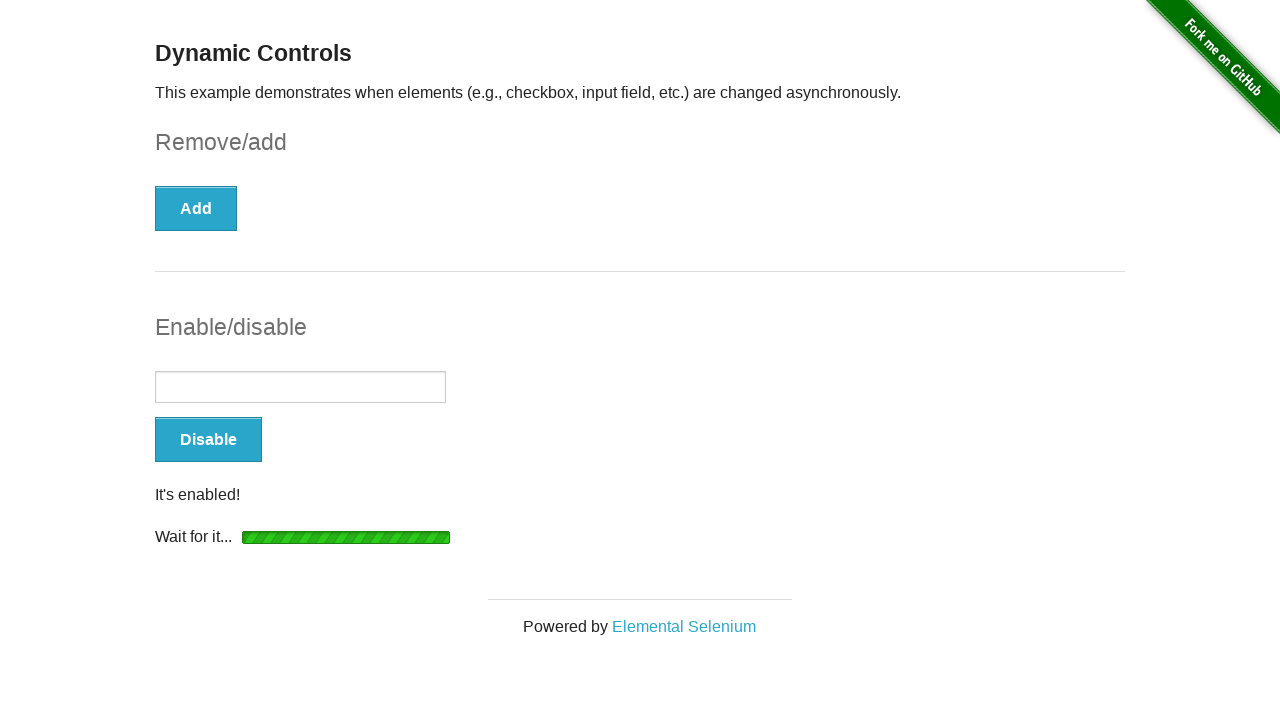

Text input field is now enabled
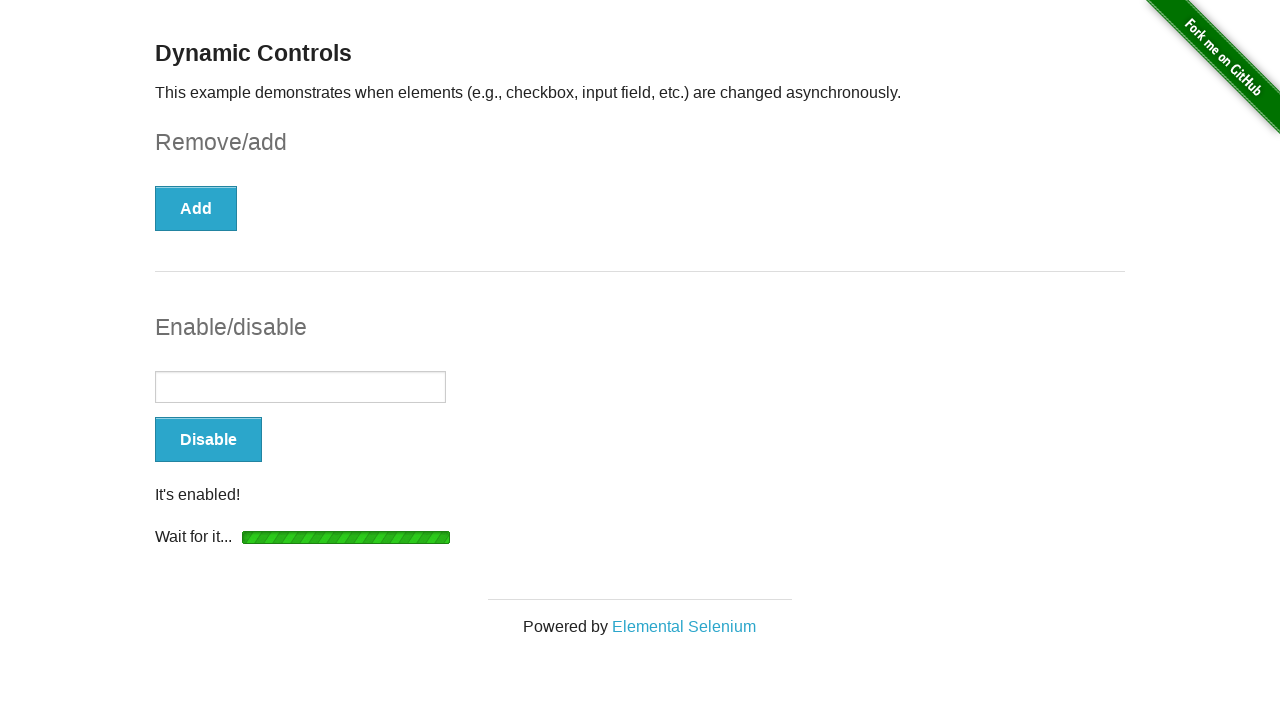

Entered text 'All is well' into the input field on input[type='text']
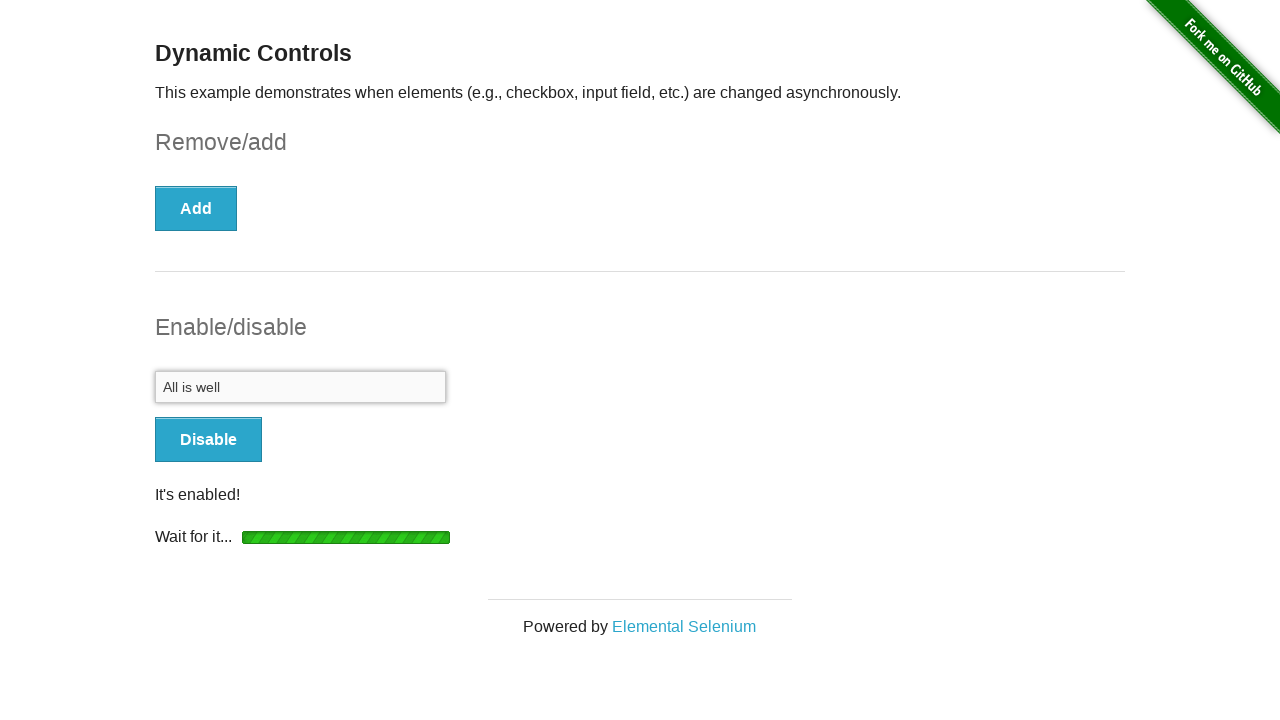

Clicked the Disable button at (208, 440) on button:has-text('Disable')
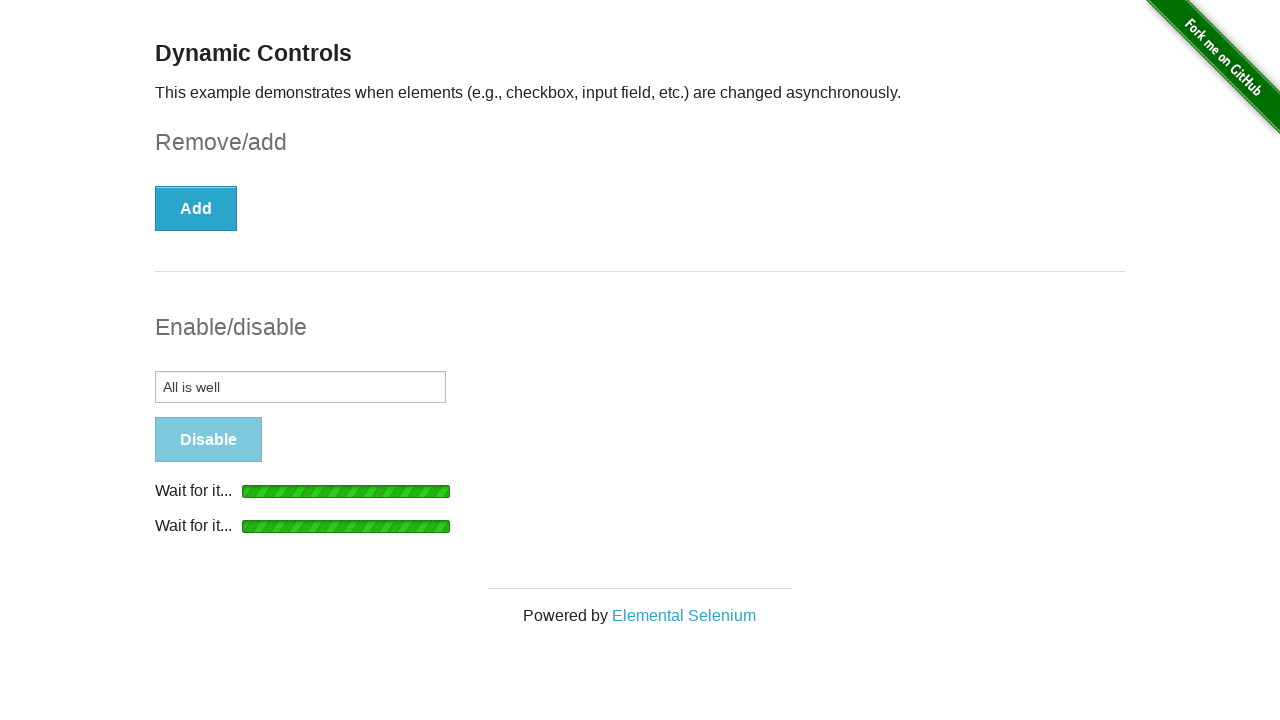

Message appeared confirming input is disabled
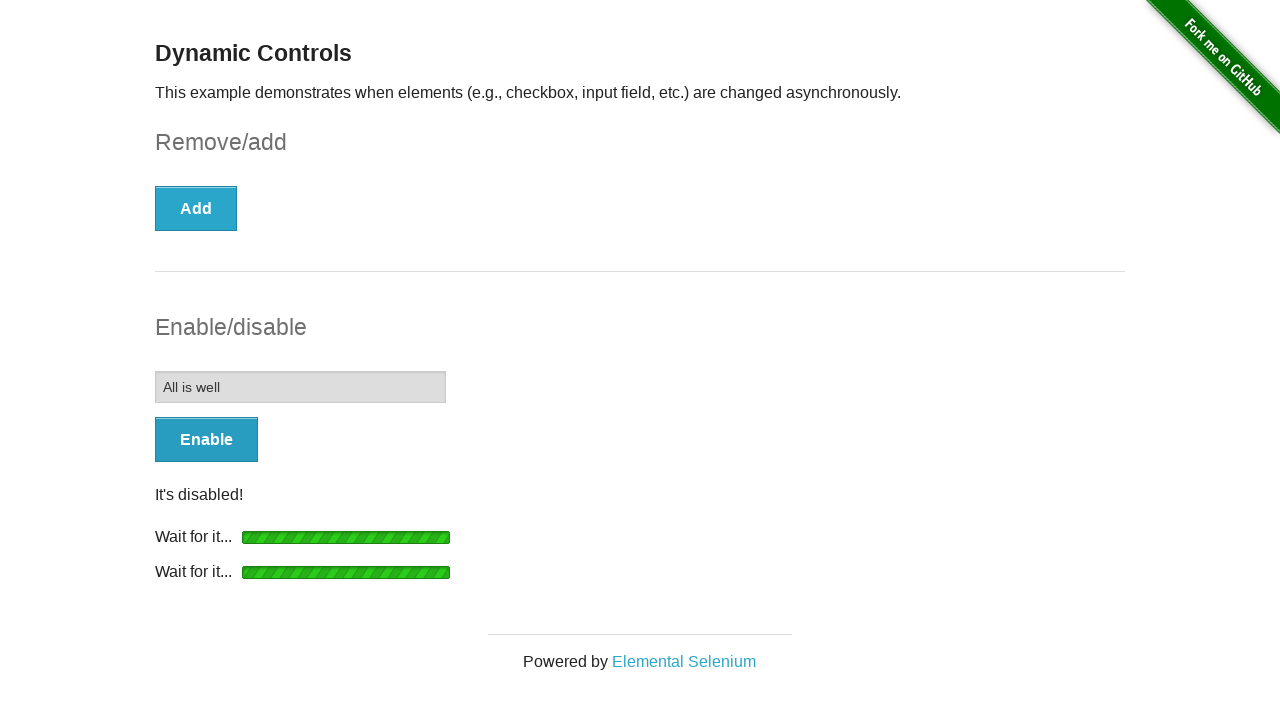

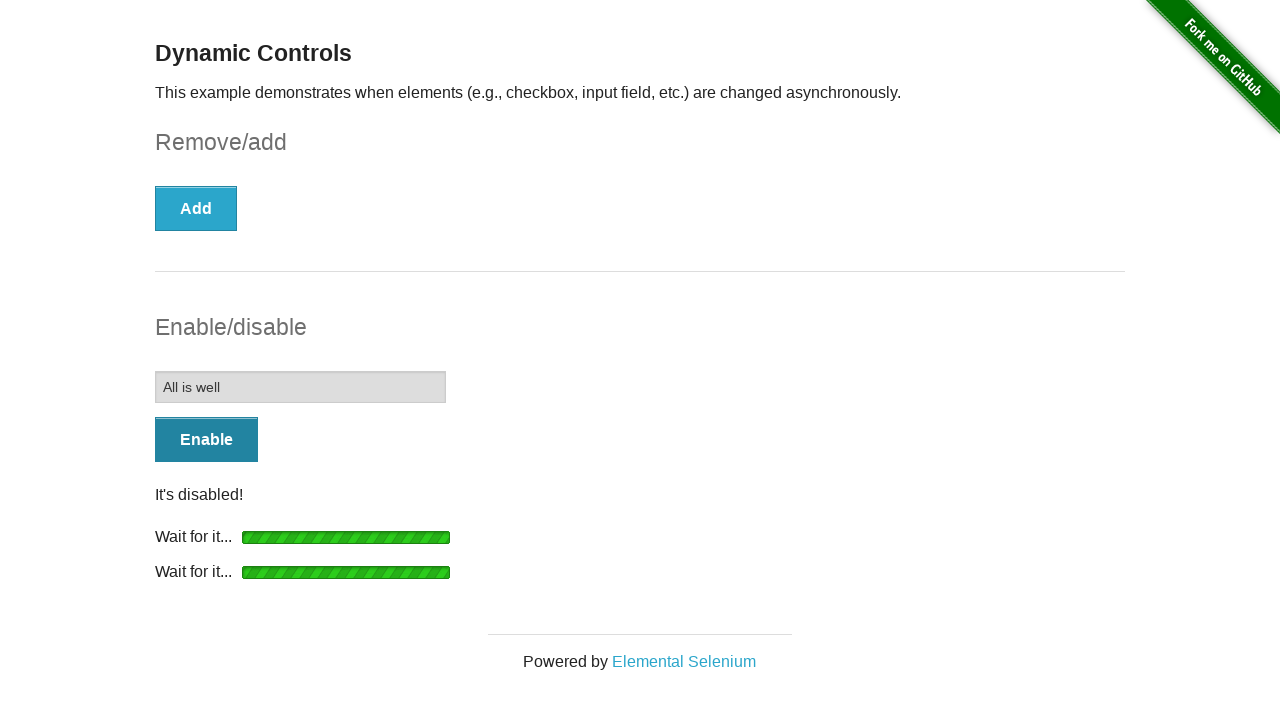